Tests a loading images page by waiting for images to load and verifying that multiple images are present on the page

Starting URL: https://bonigarcia.dev/selenium-webdriver-java/loading-images.html

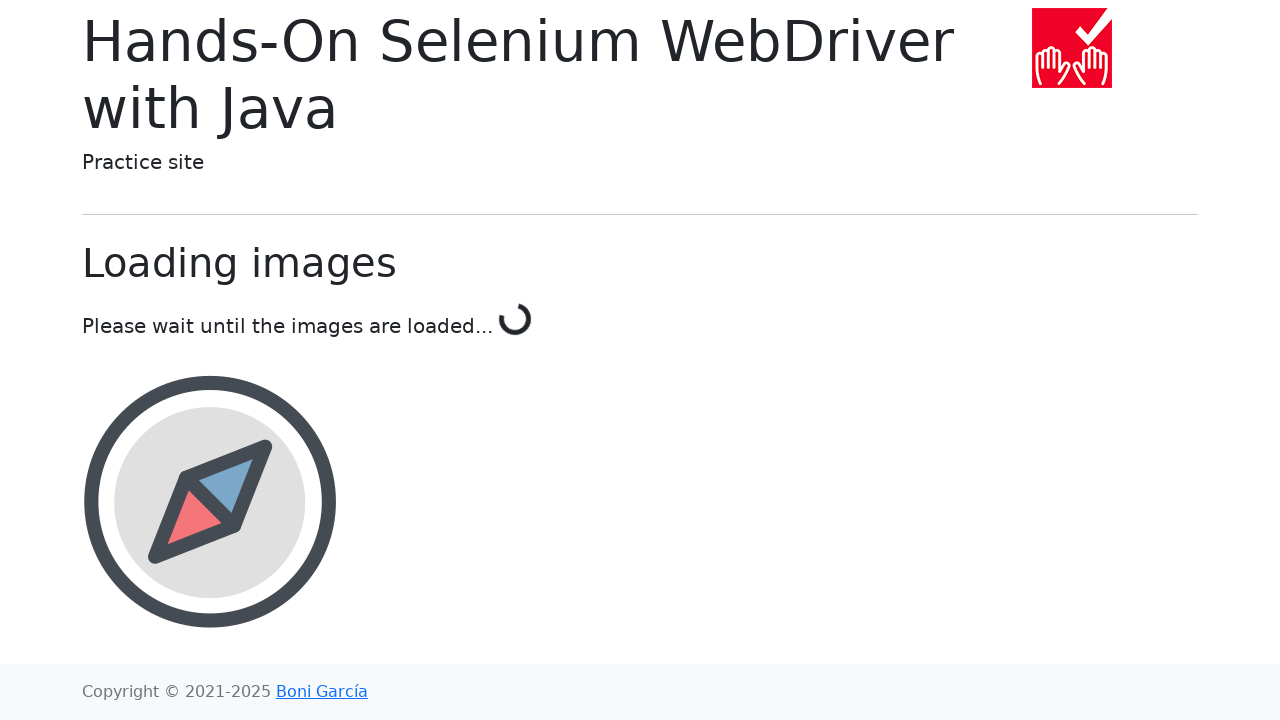

Navigated to loading images test page
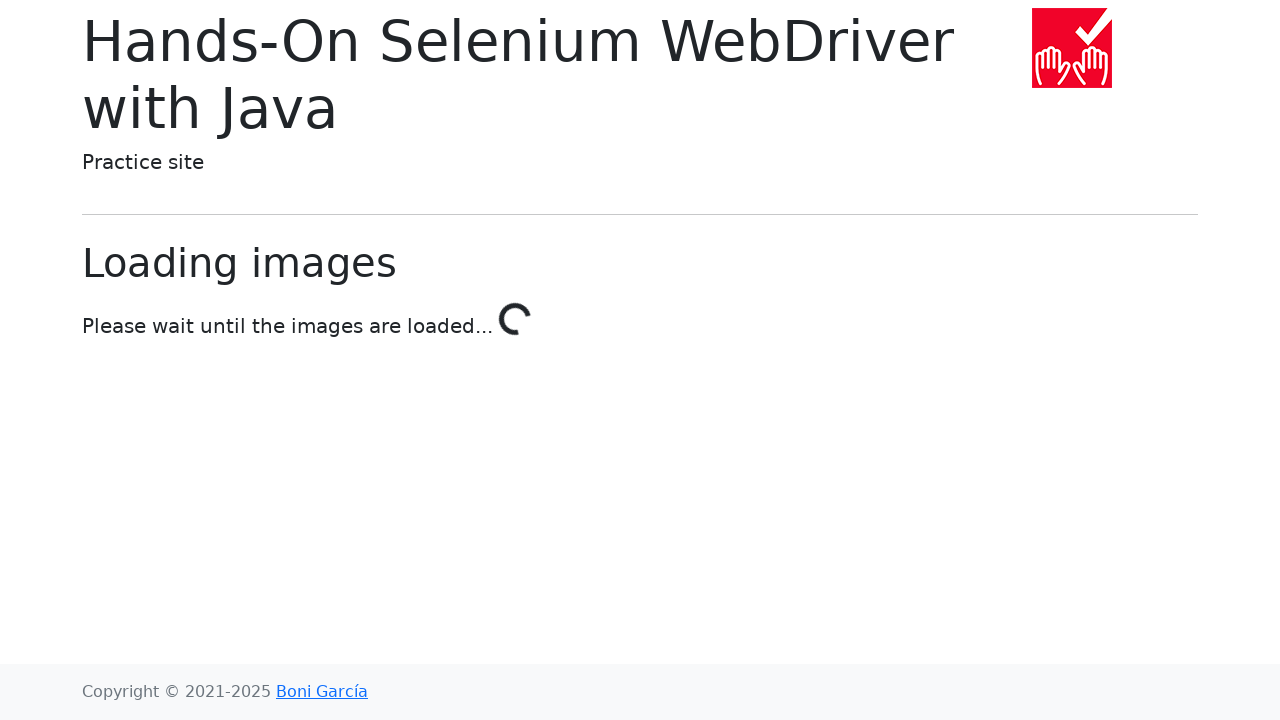

Landscape image loaded
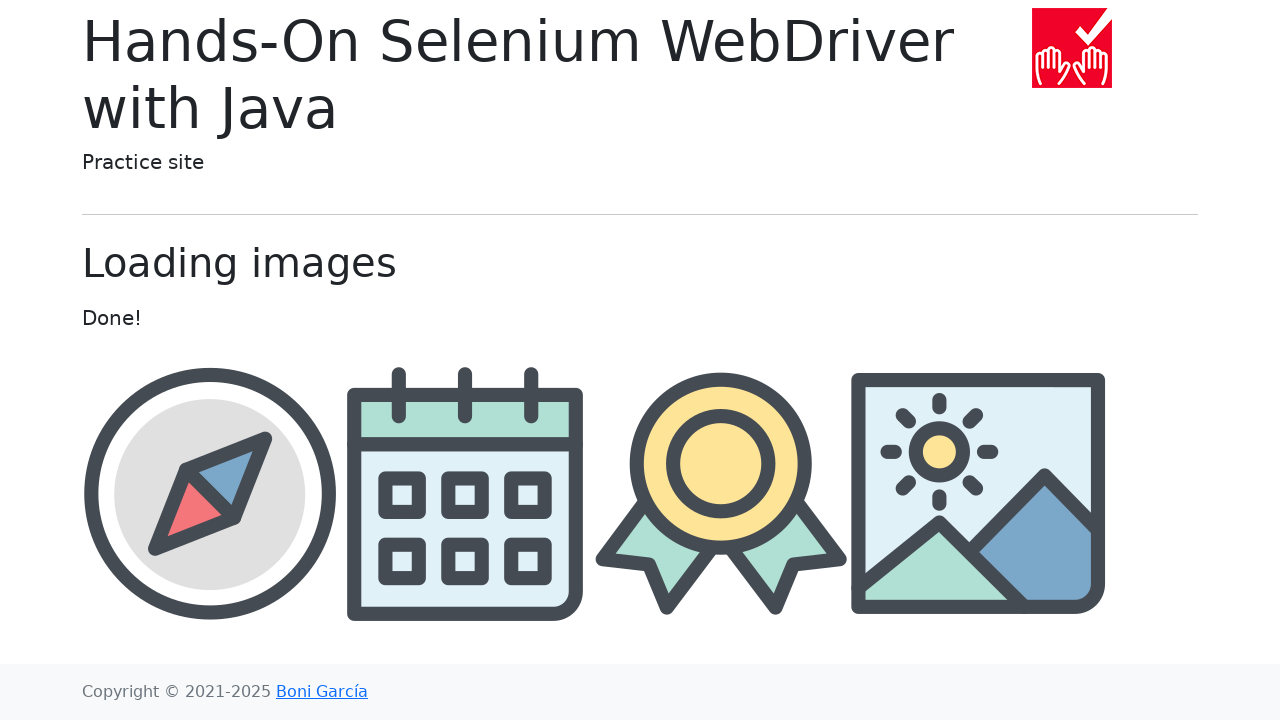

All images loaded on the page
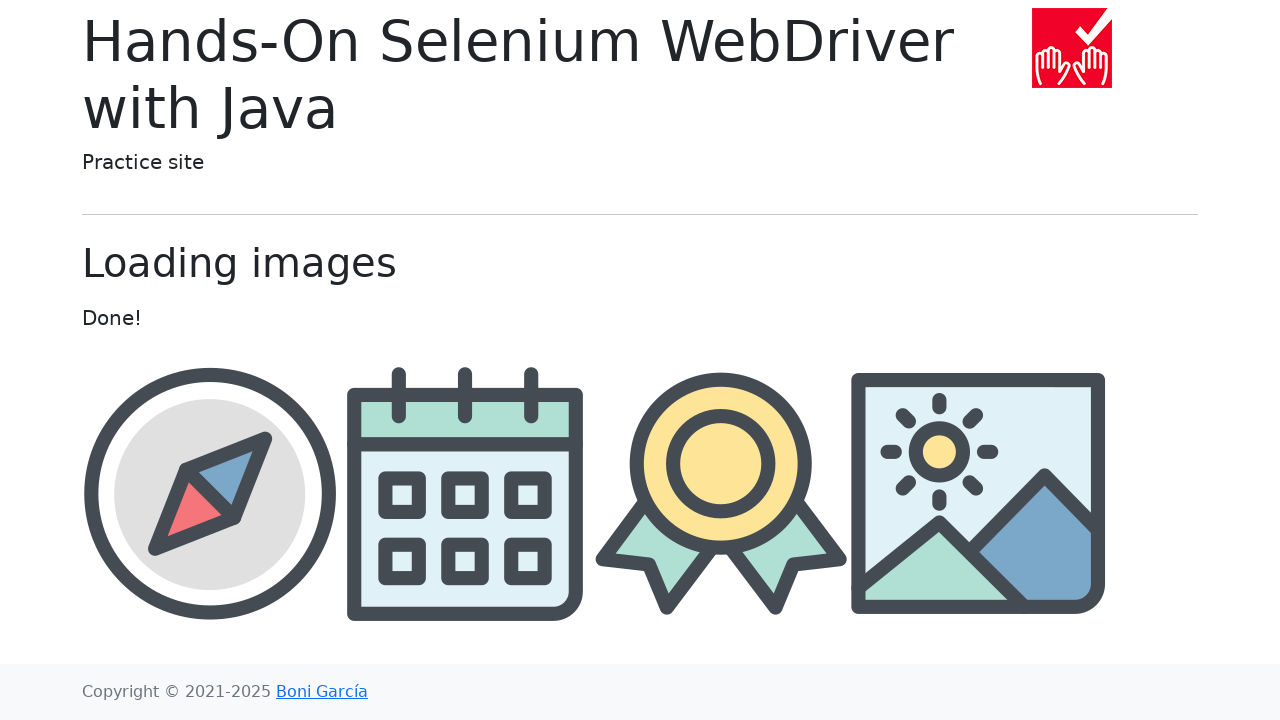

Located all image elements on the page
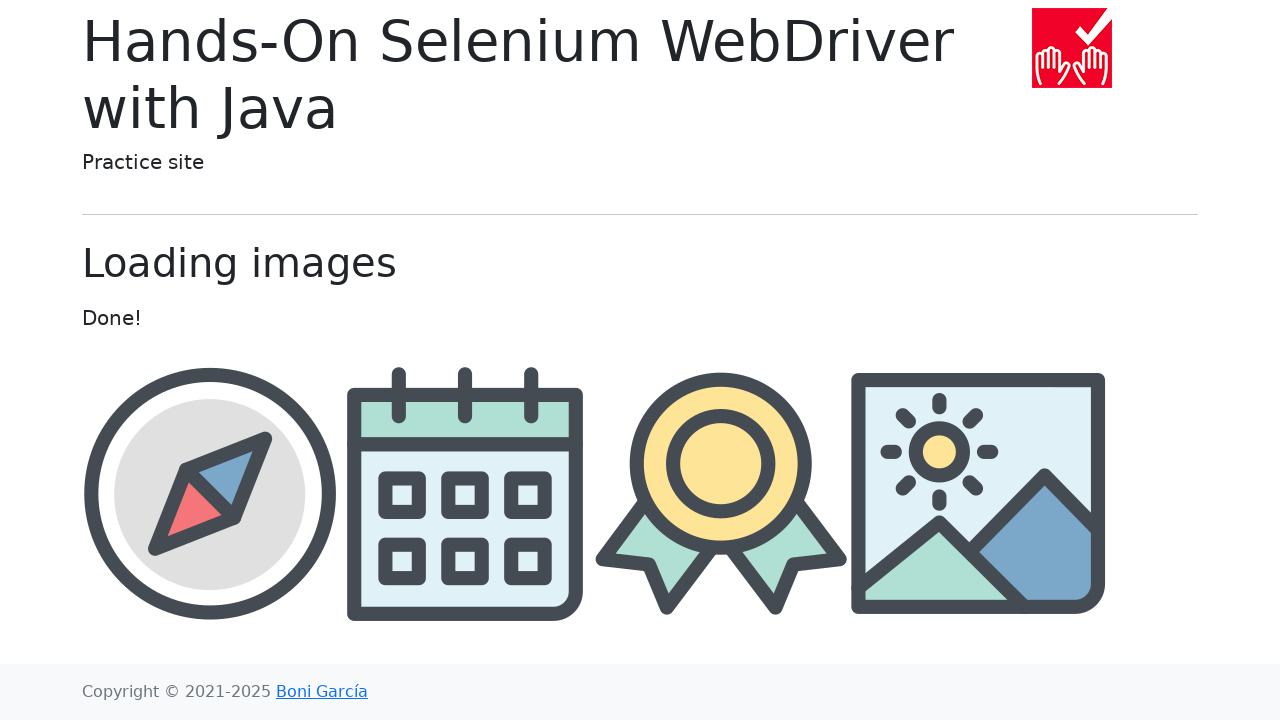

Verified that at least 4 images are present on the page (found 5 images)
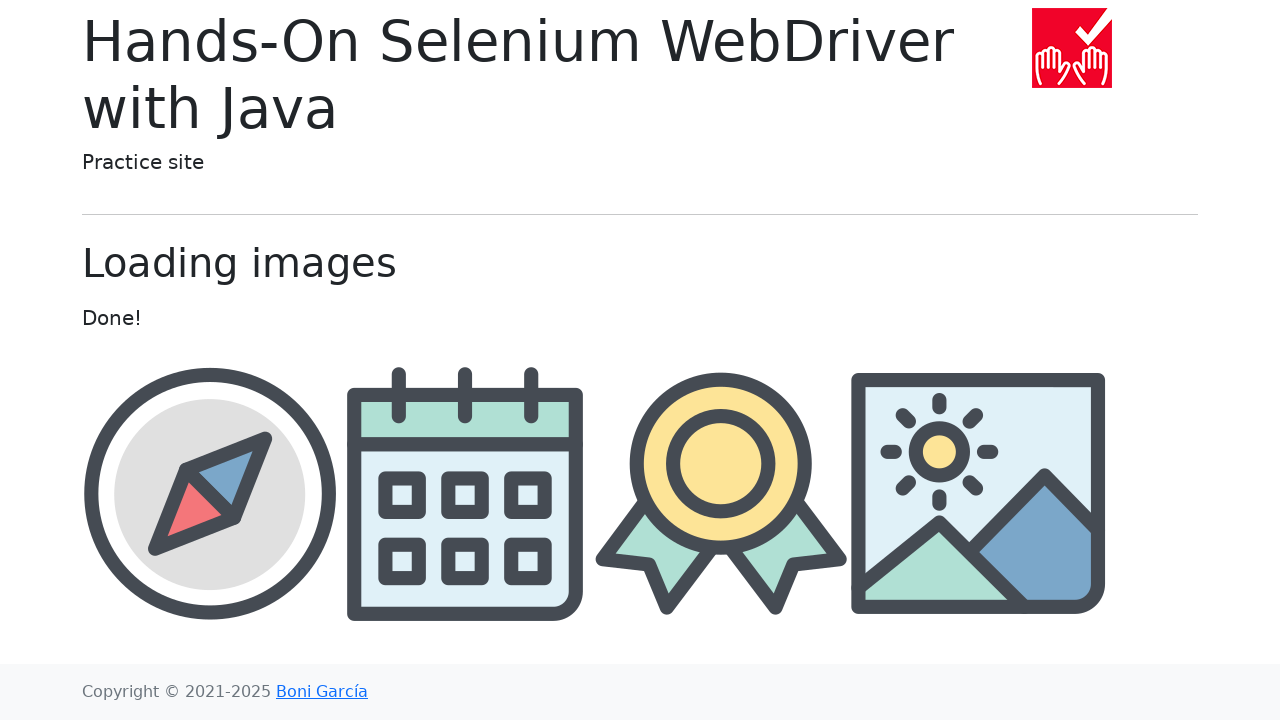

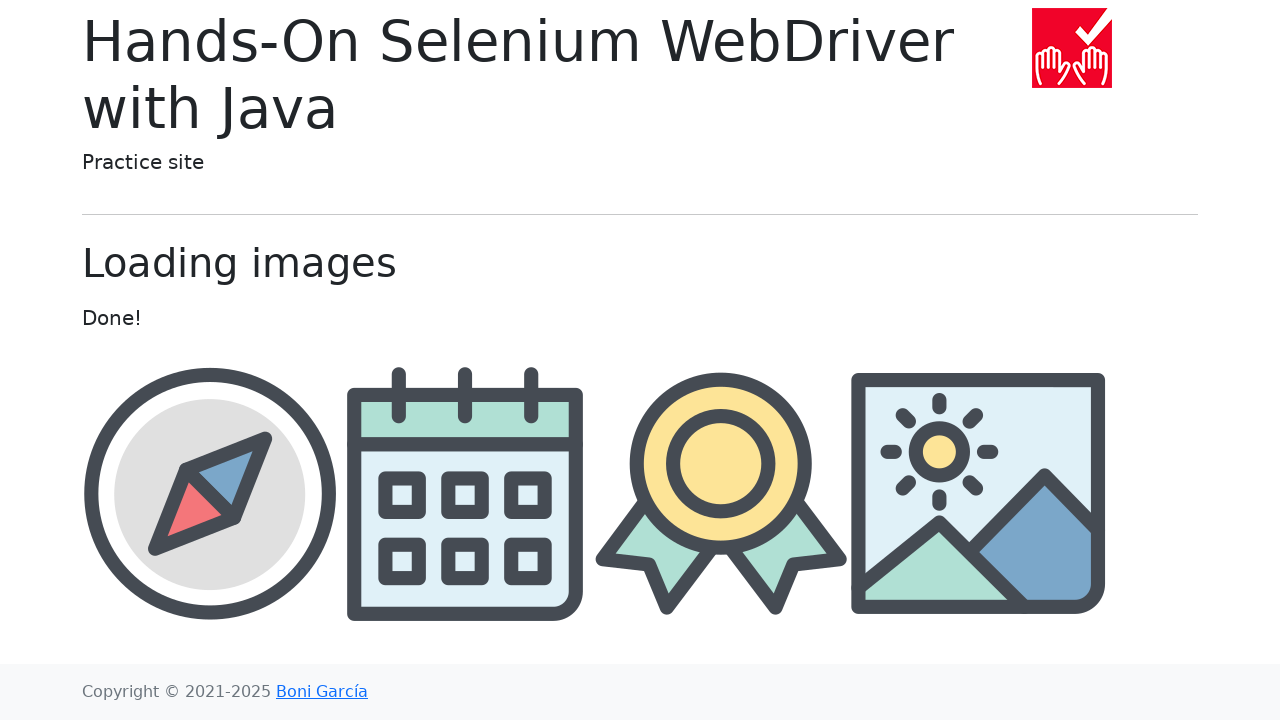